Tests various JavaScript alert interactions including simple alerts, confirmation boxes, and prompt boxes with text input

Starting URL: https://demo.automationtesting.in/Alerts.html

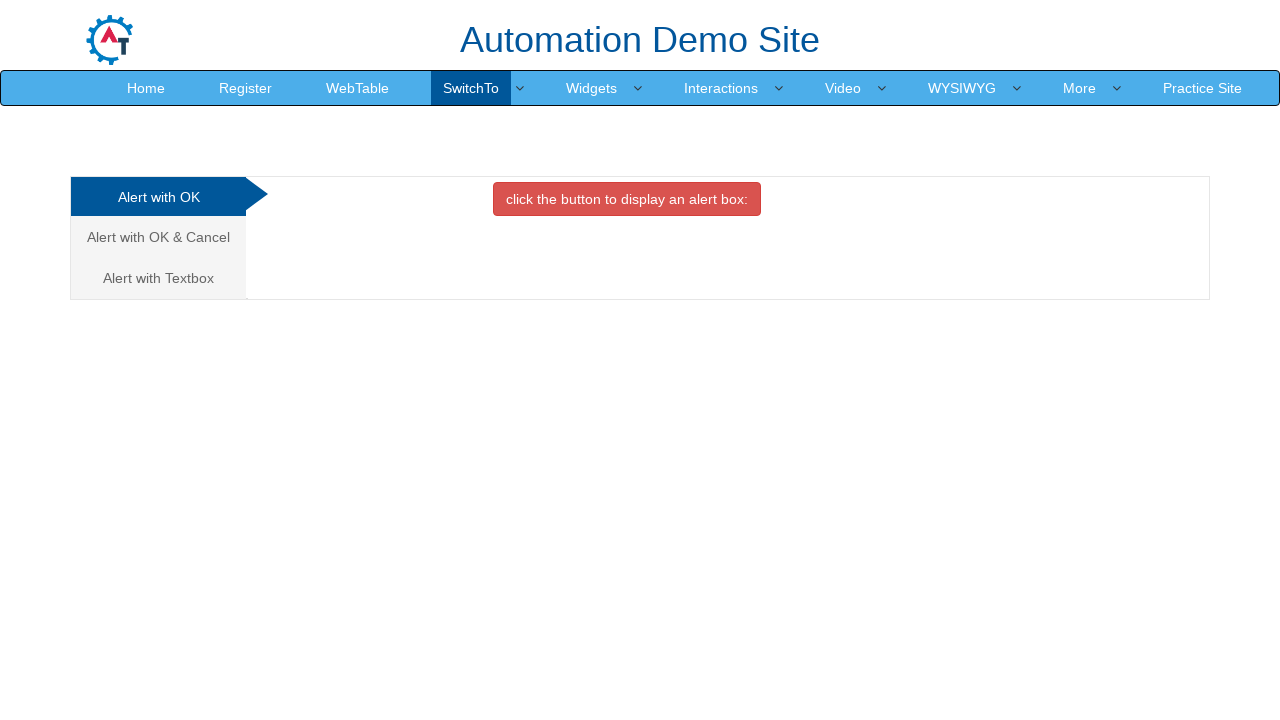

Clicked button to trigger simple alert box at (627, 199) on xpath=//button[contains(text(),'click the button to display an  alert box:')]
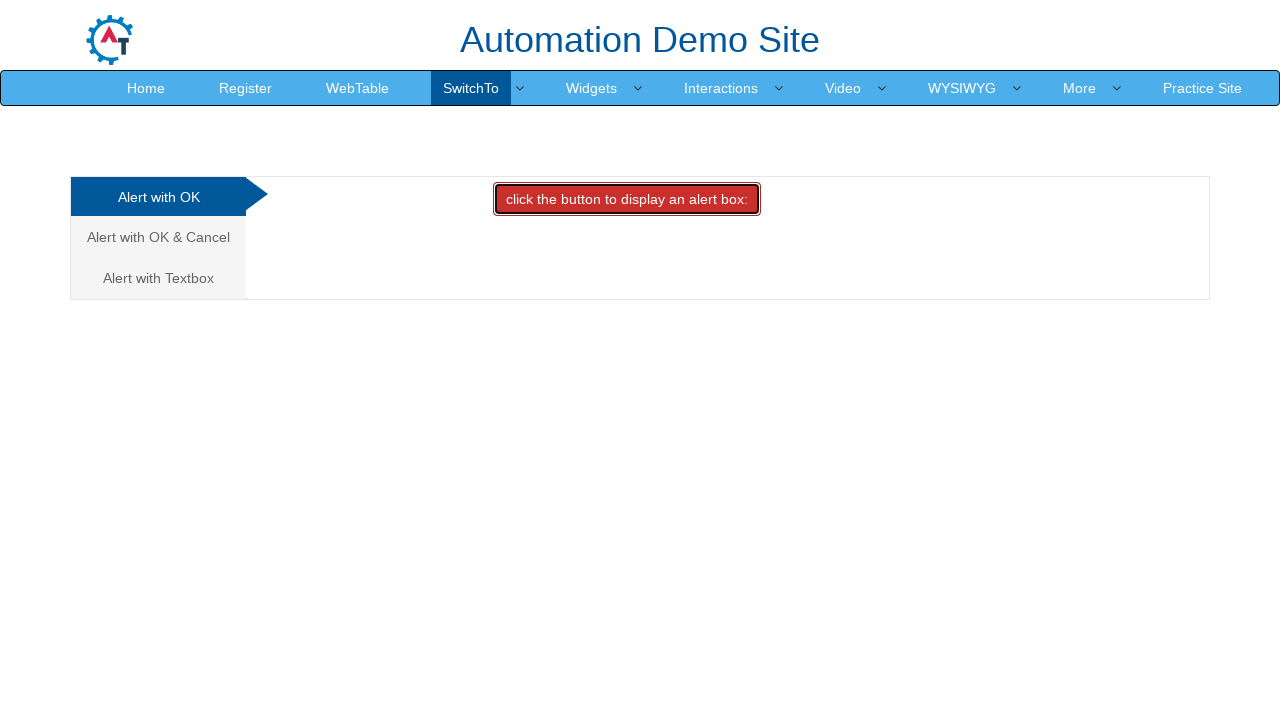

Accepted simple alert dialog
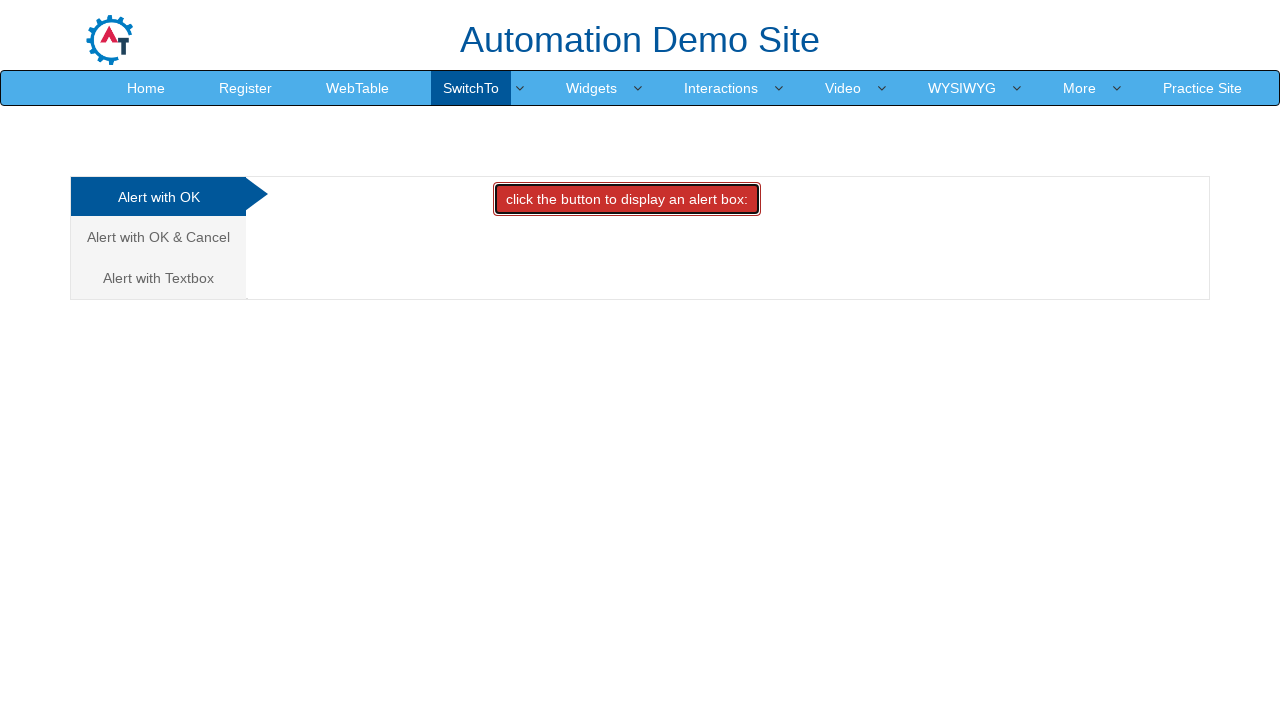

Navigated to Alert with OK & Cancel section at (158, 237) on xpath=//a[contains(text(),'Alert with OK & Cancel')]
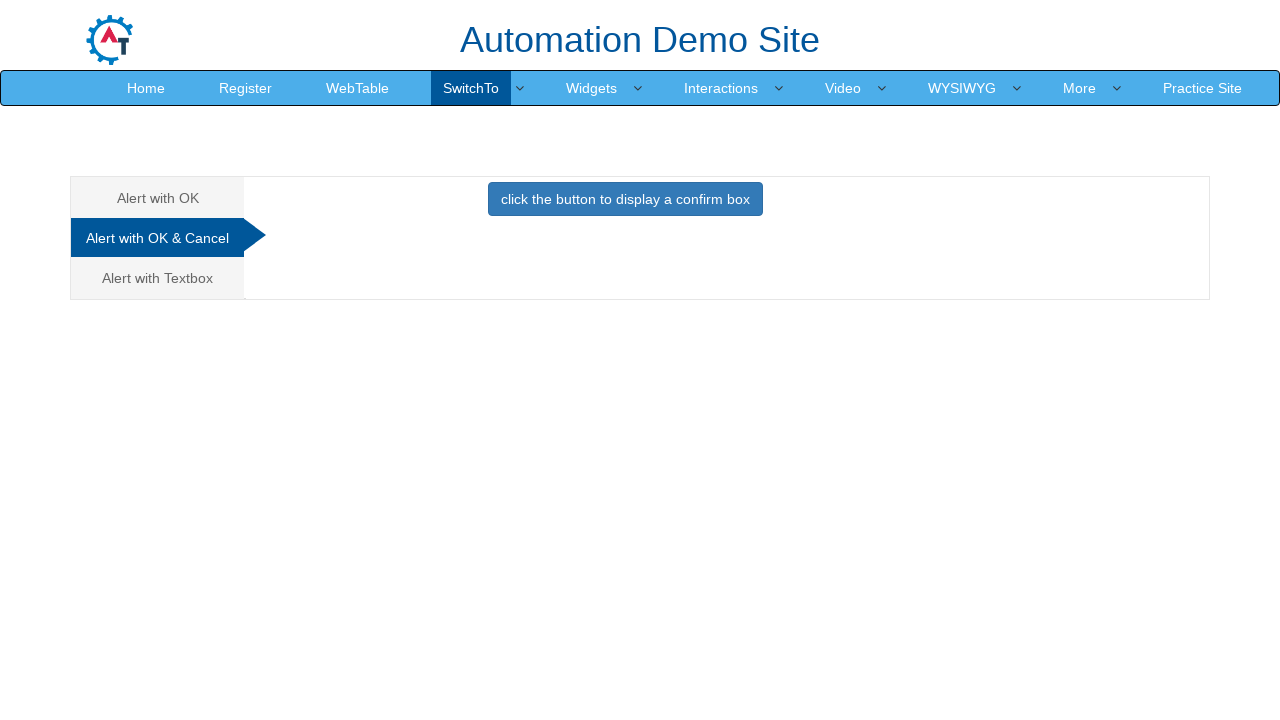

Clicked button to trigger confirmation box at (625, 199) on xpath=//button[contains(text(),'click the button to display a confirm box')]
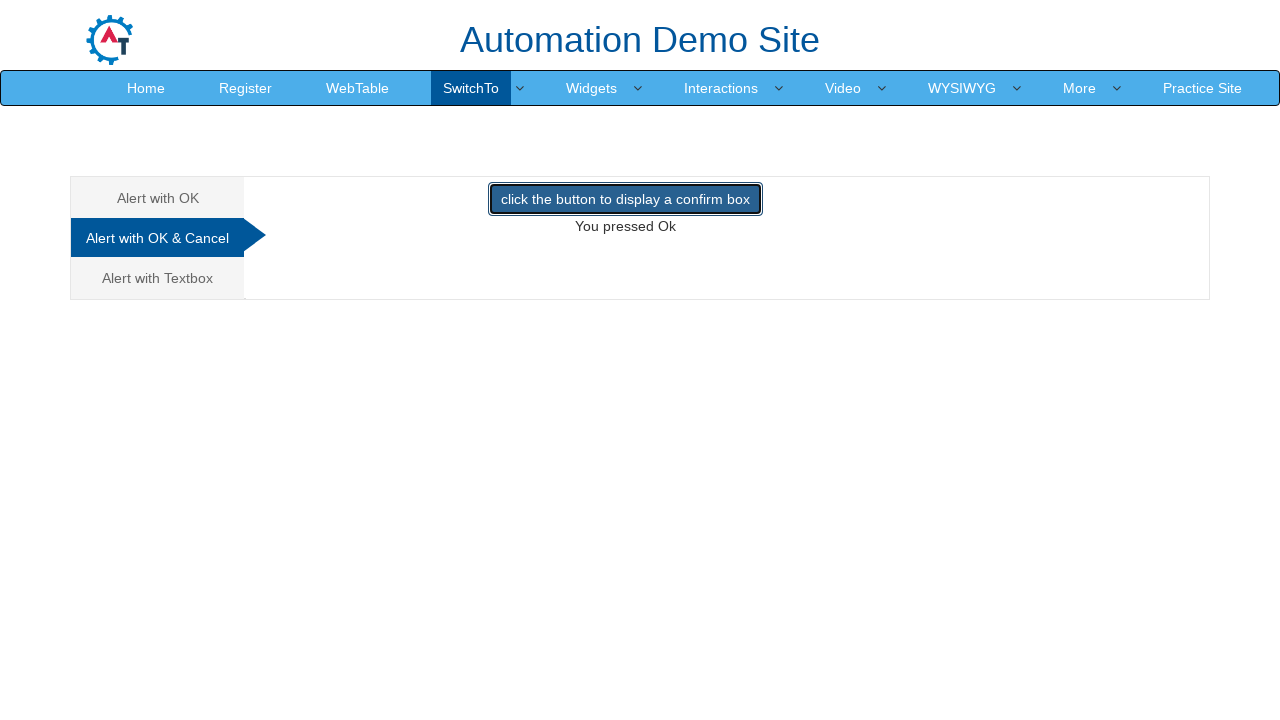

Dismissed confirmation dialog
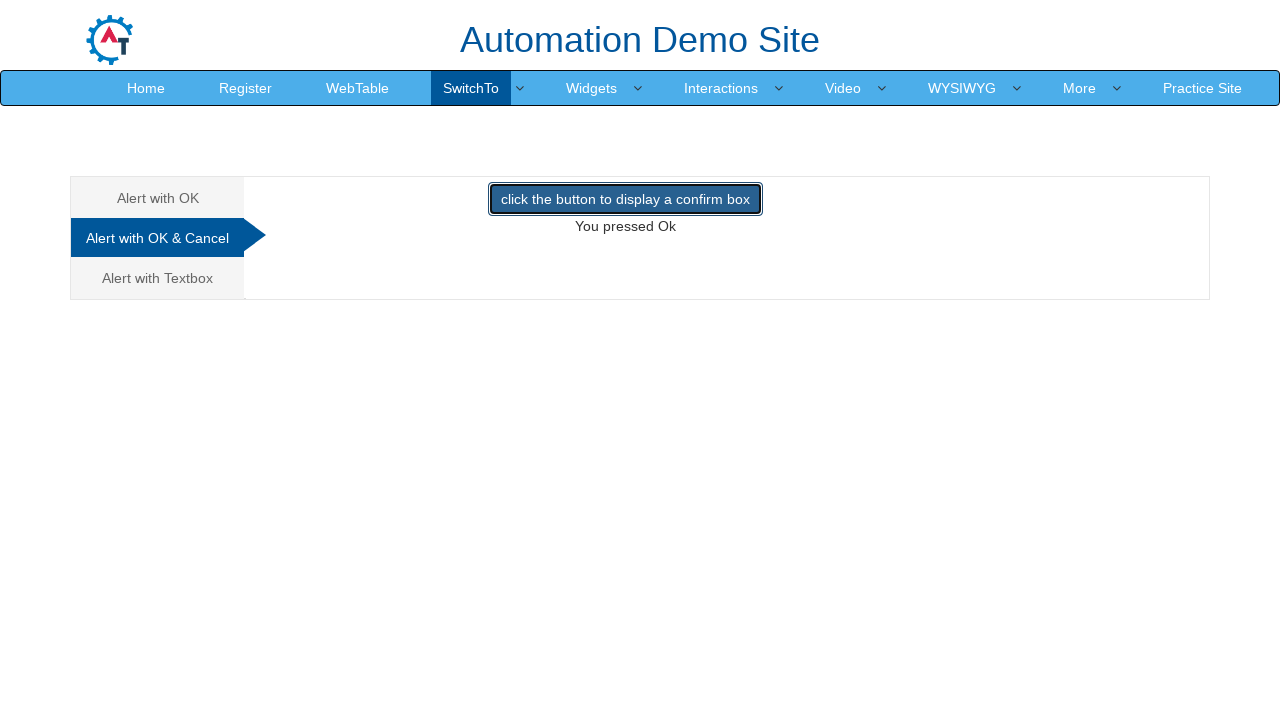

Navigated to Alert with Textbox section at (158, 278) on xpath=//a[contains(text(),'Alert with Textbox')]
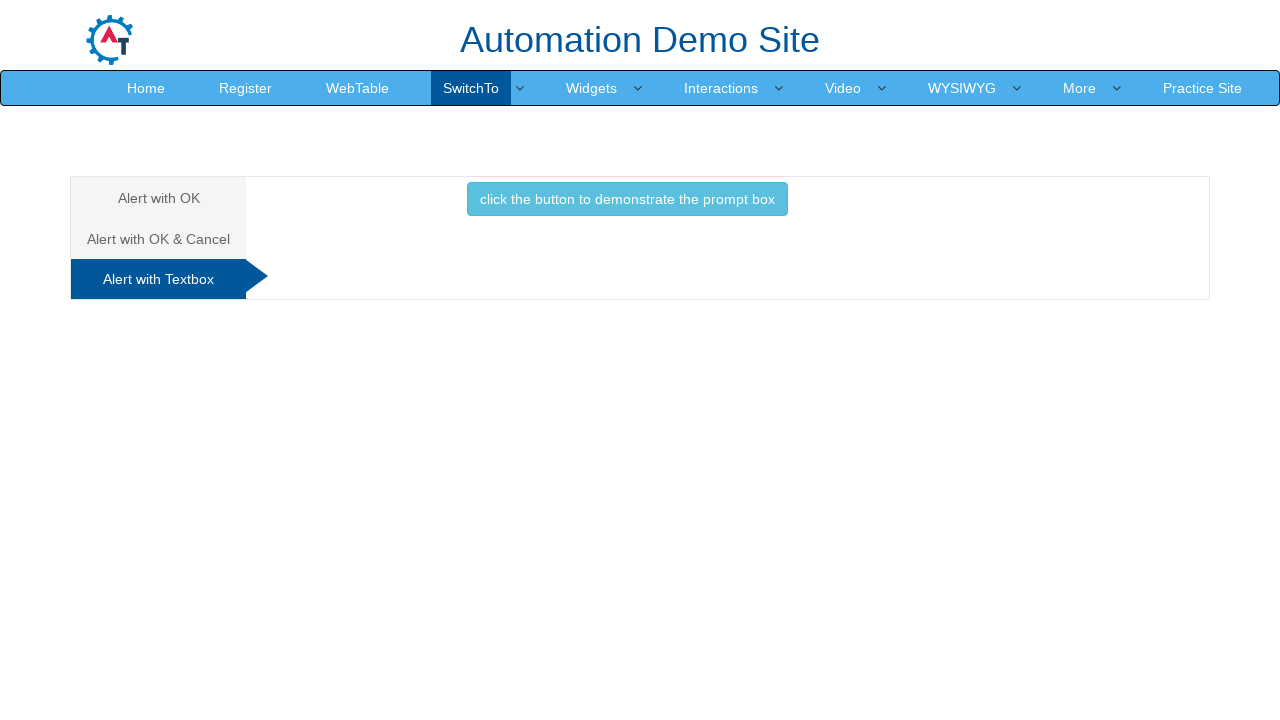

Clicked button to trigger prompt box at (627, 199) on xpath=//button[contains(text(),'click the button to demonstrate the prompt box')
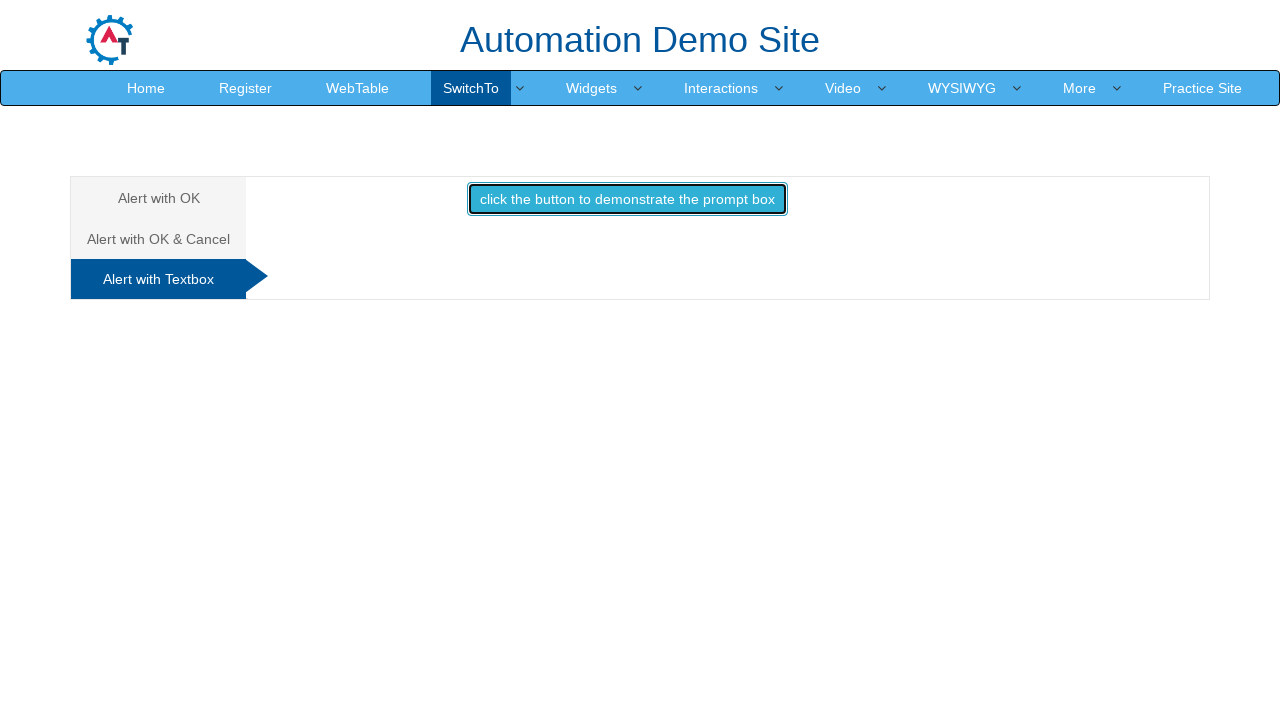

Accepted prompt dialog with text 'i am ranit'
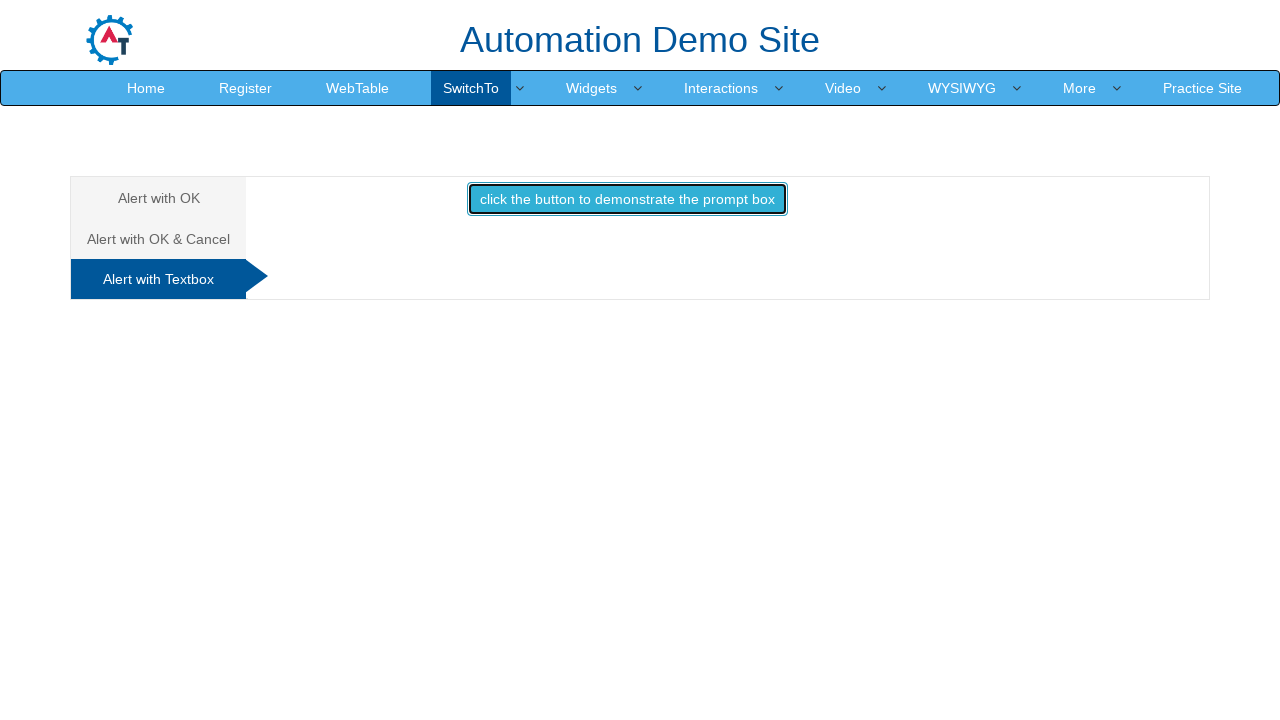

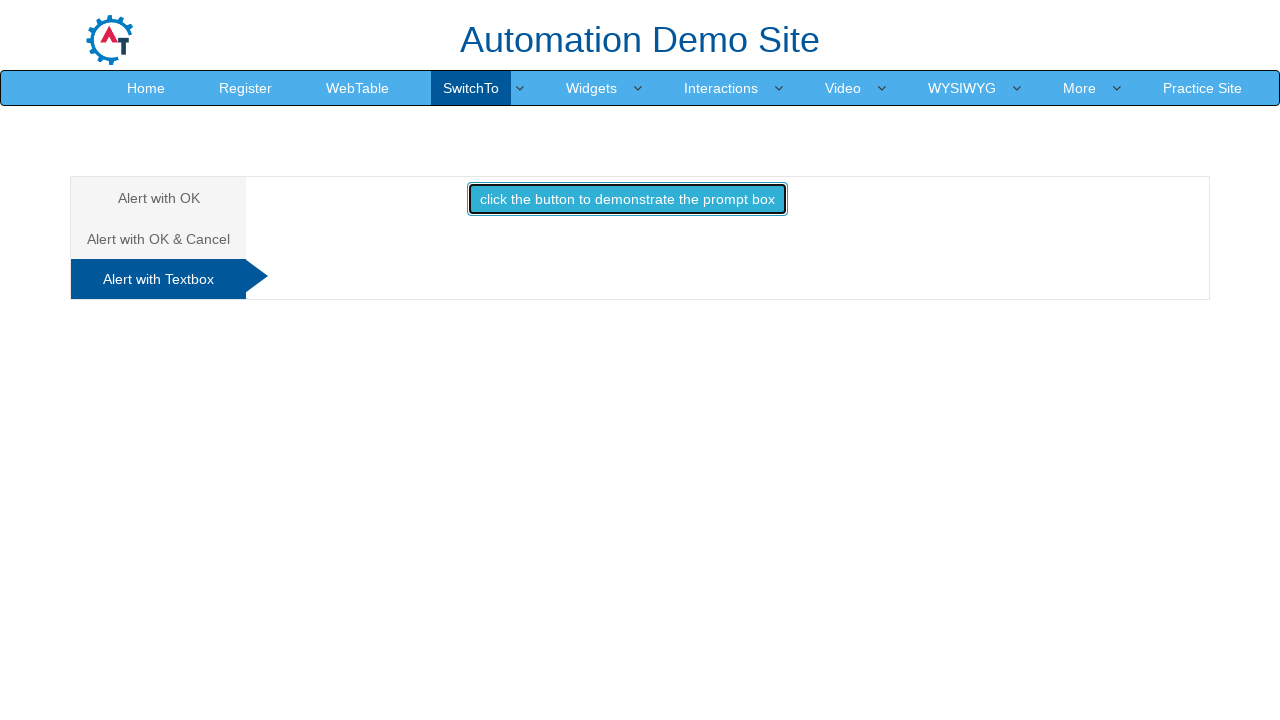